Demonstrates click-hold, move, and release mouse actions to perform a manual drag operation

Starting URL: https://crossbrowsertesting.github.io/drag-and-drop

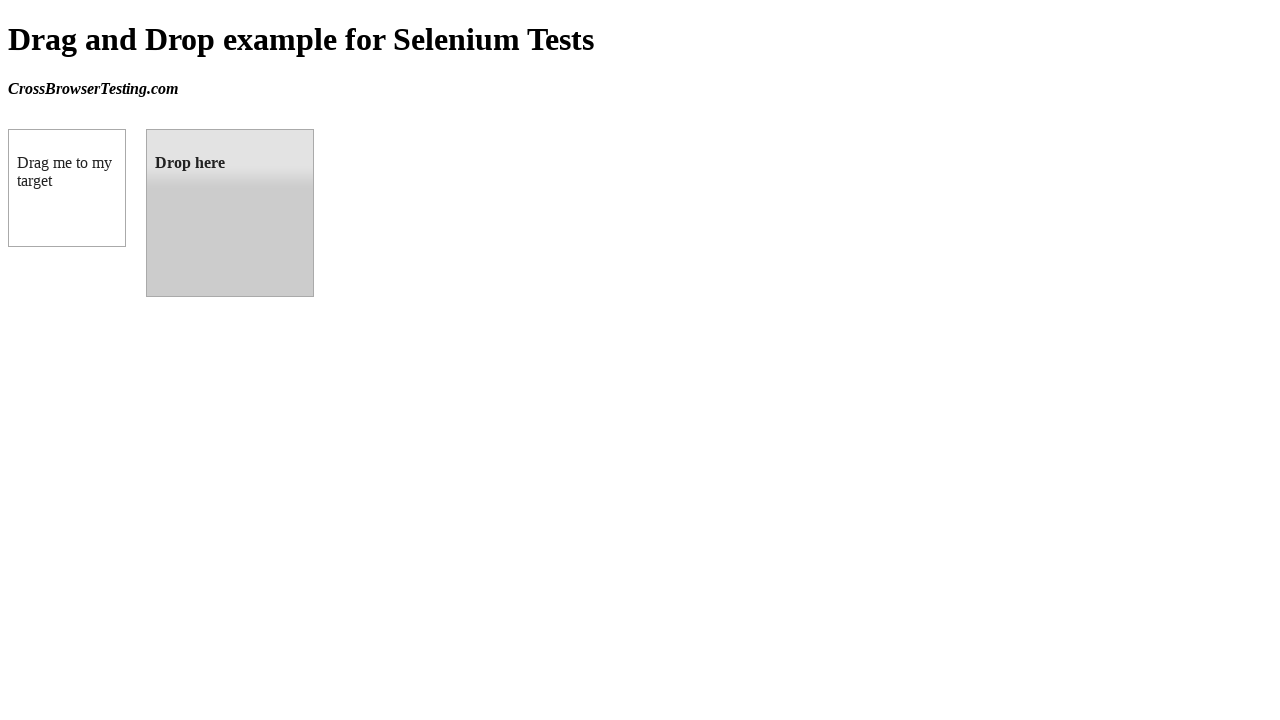

Navigated to drag-and-drop test page
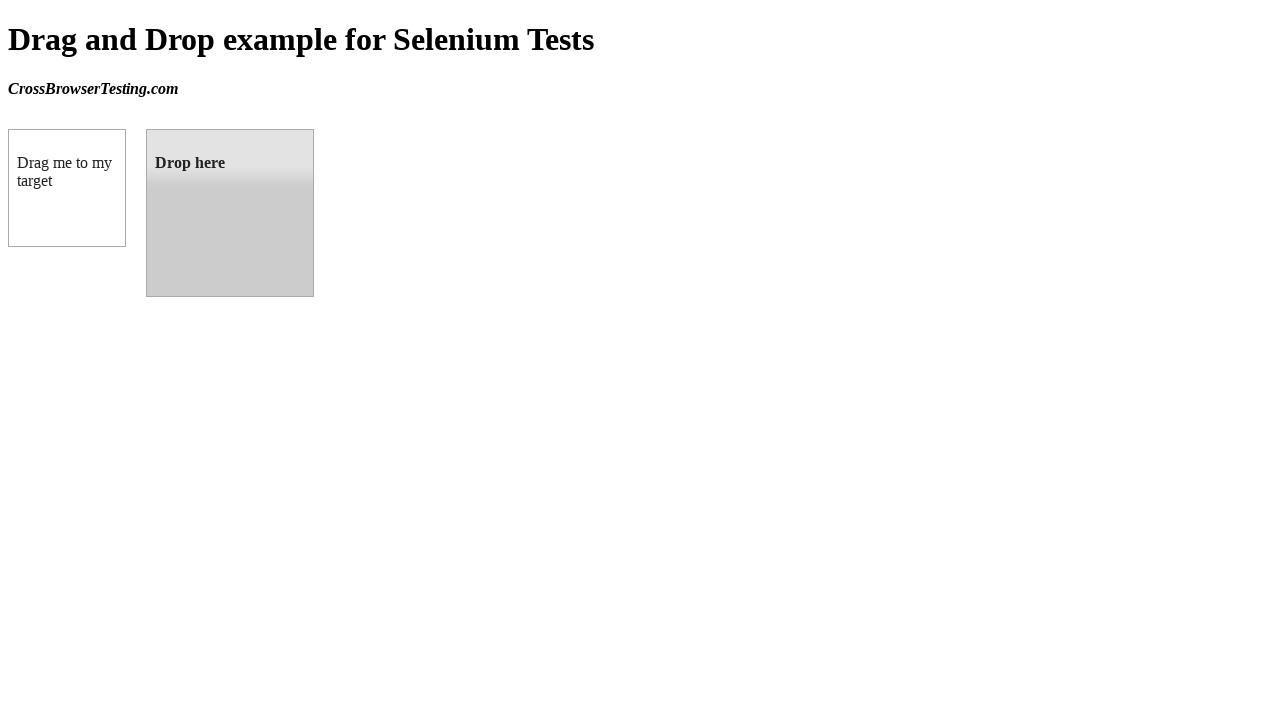

Located draggable source element
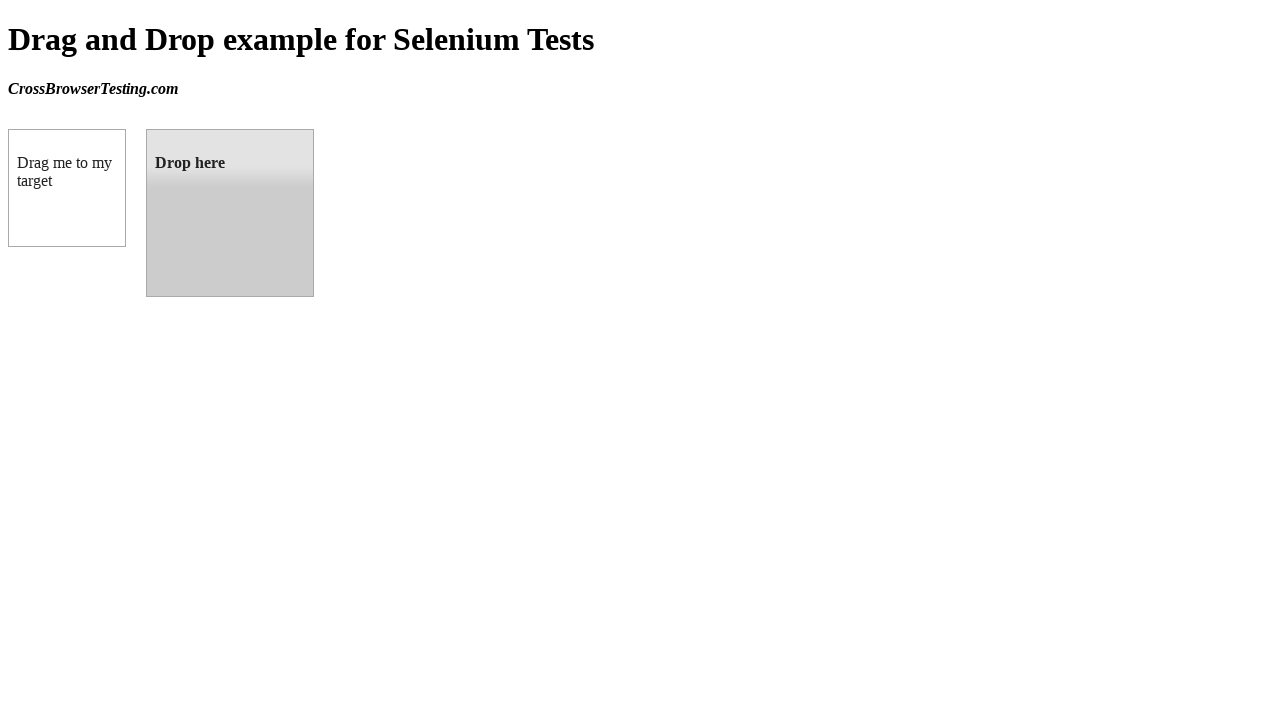

Located droppable target element
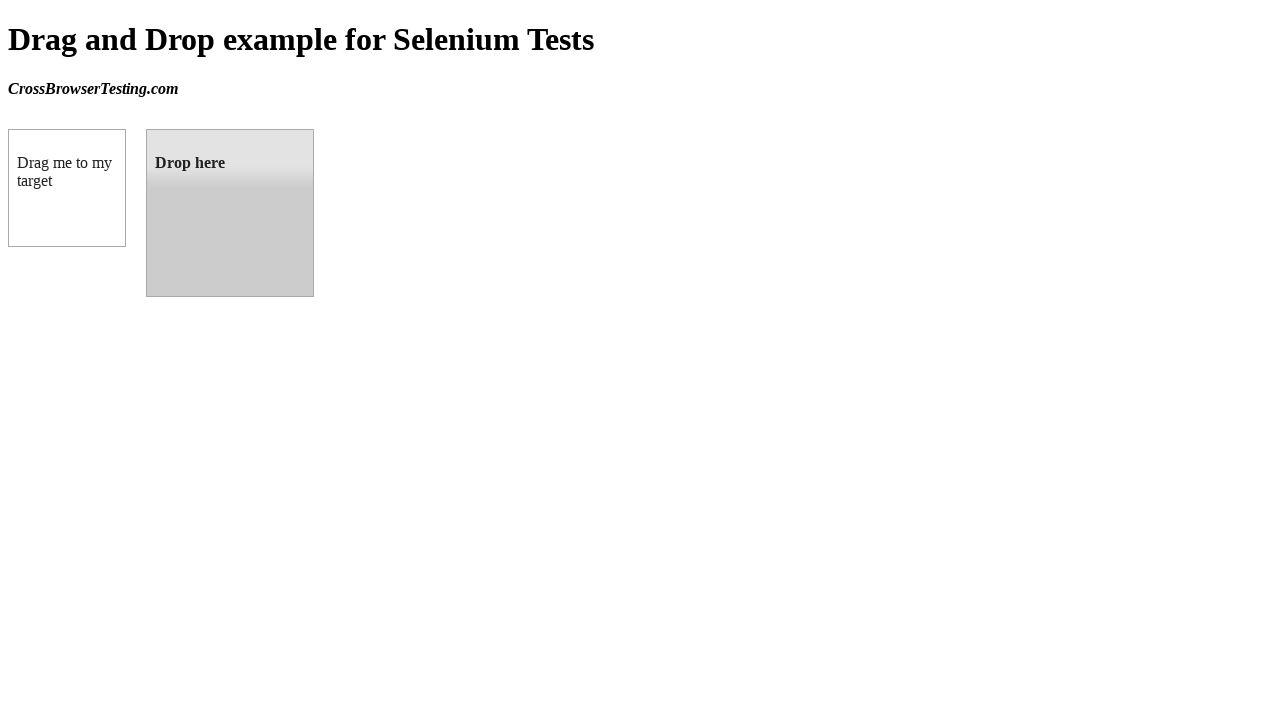

Retrieved bounding box of source element
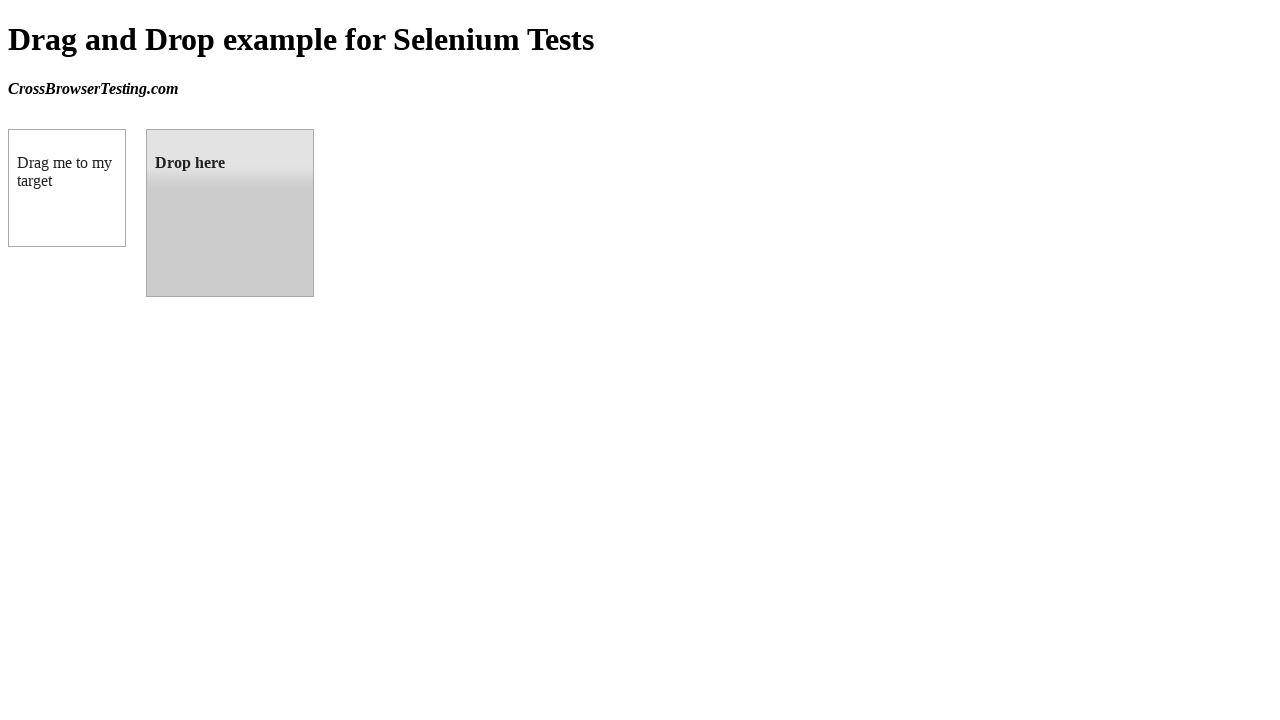

Retrieved bounding box of target element
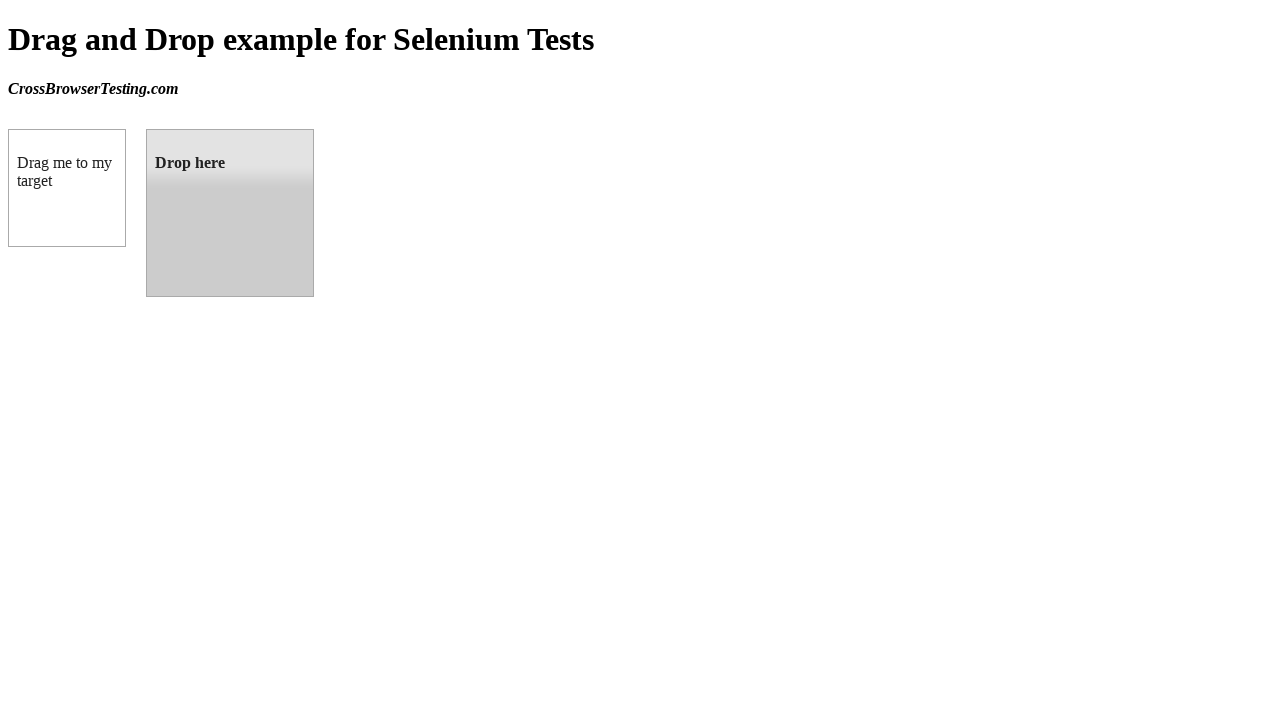

Moved mouse to center of source element at (67, 188)
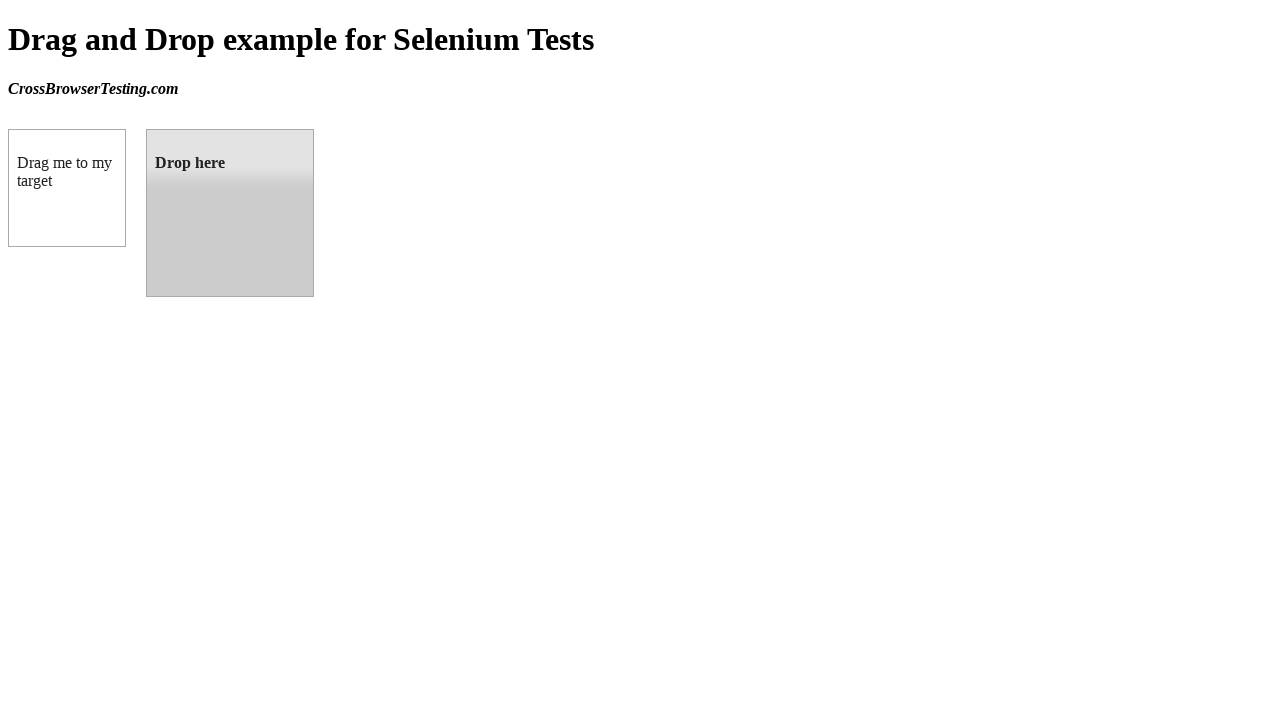

Pressed mouse button down on source element at (67, 188)
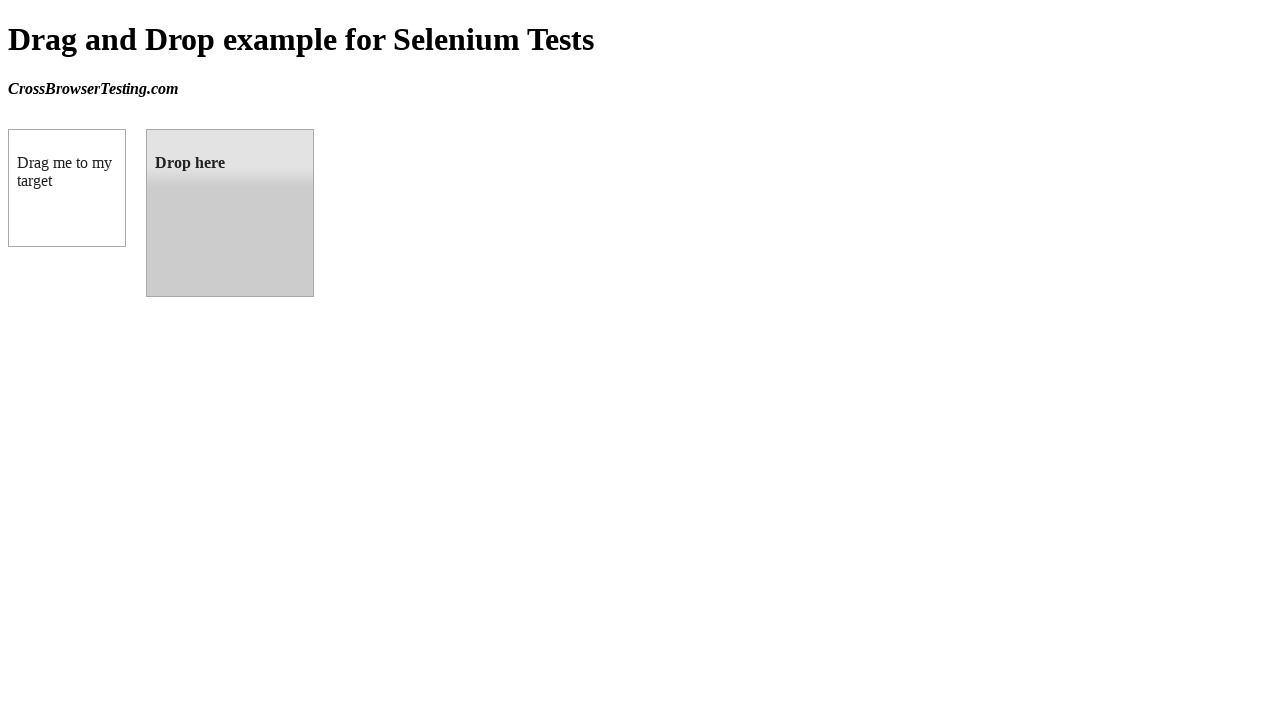

Dragged mouse to center of target element at (230, 213)
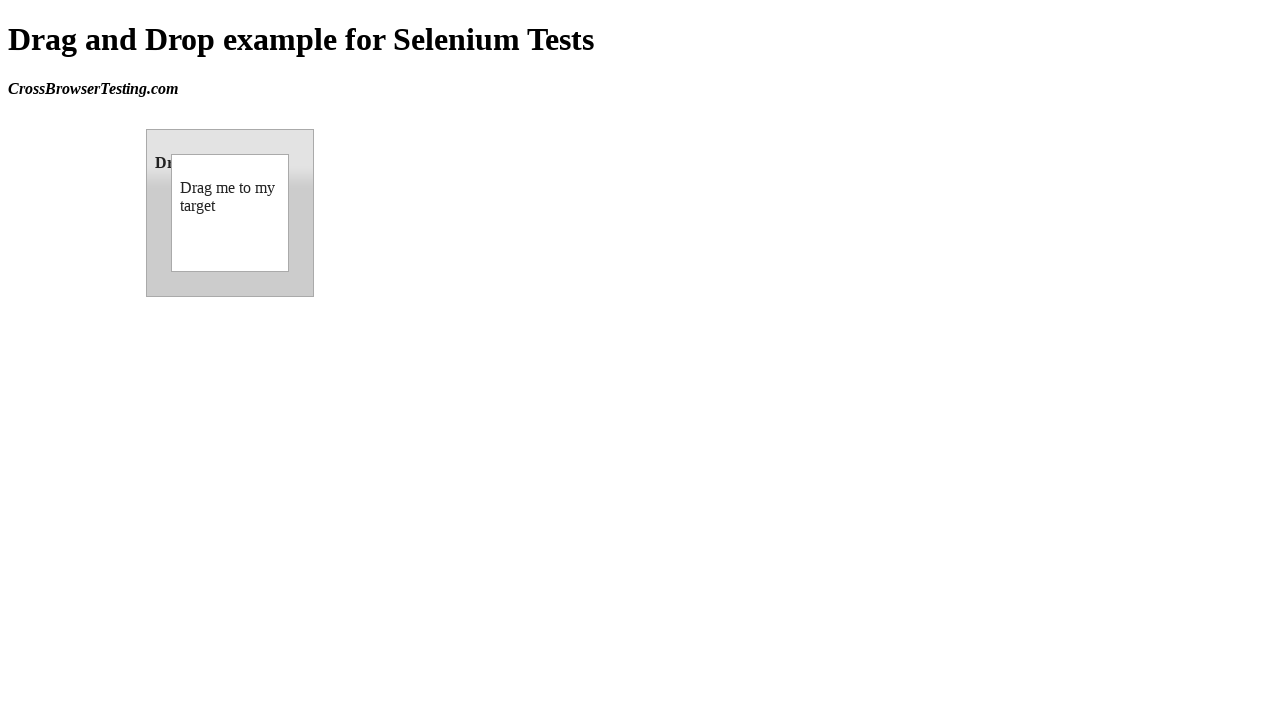

Released mouse button to complete drag-and-drop at (230, 213)
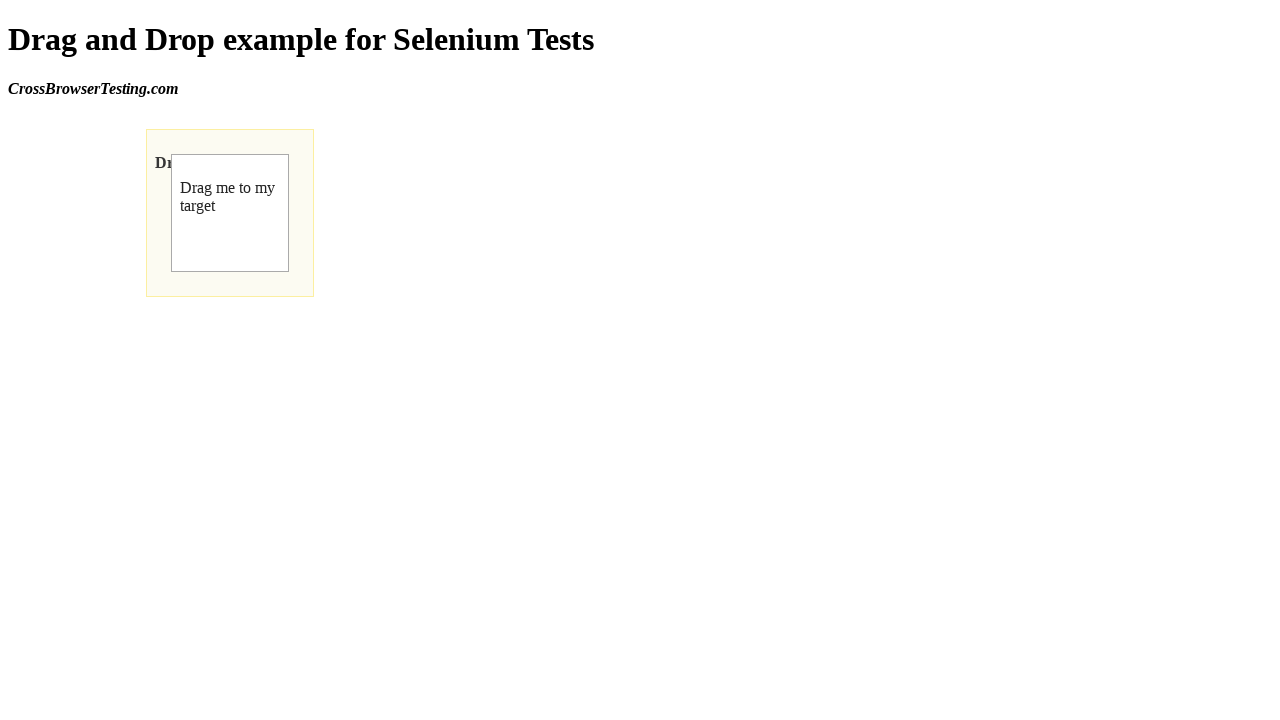

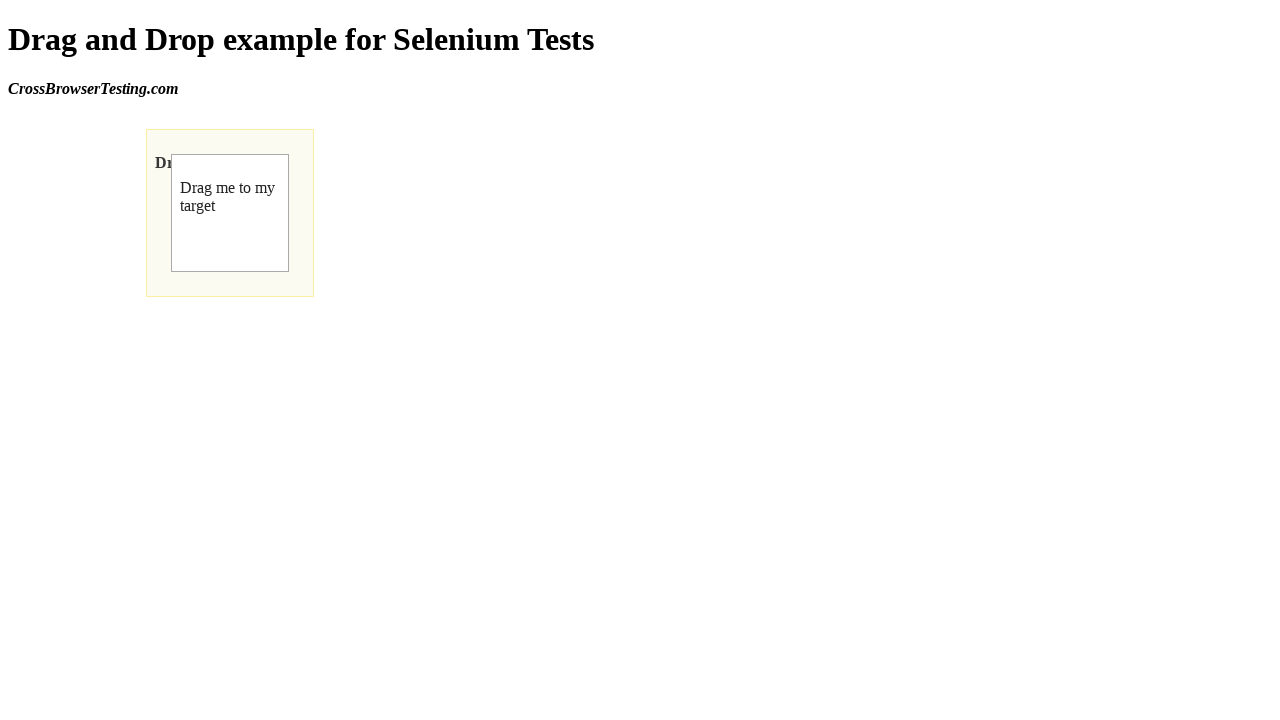